Tests multi-tab browser handling by clicking a button that opens a new tab, switching to the new tab to fill a form field, and then switching back to the original tab.

Starting URL: https://skpatro.github.io/demo/links/

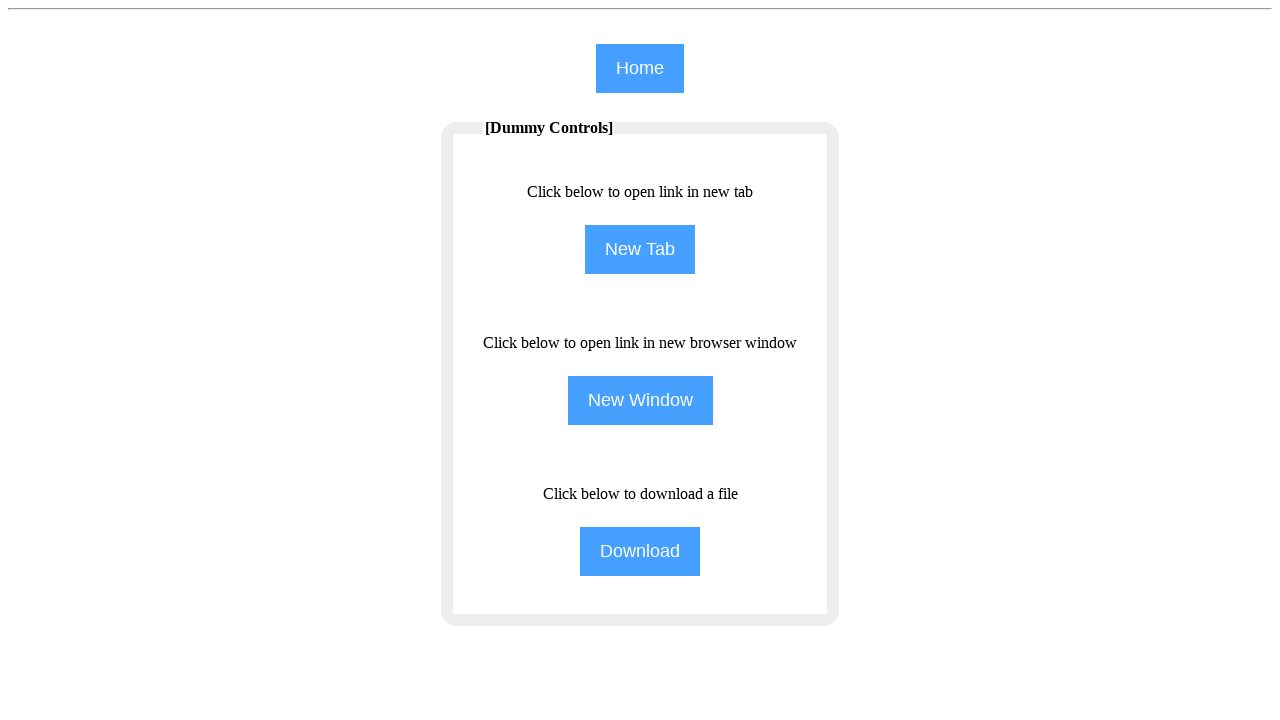

Clicked button to open new tab at (640, 250) on input[name='NewTab']
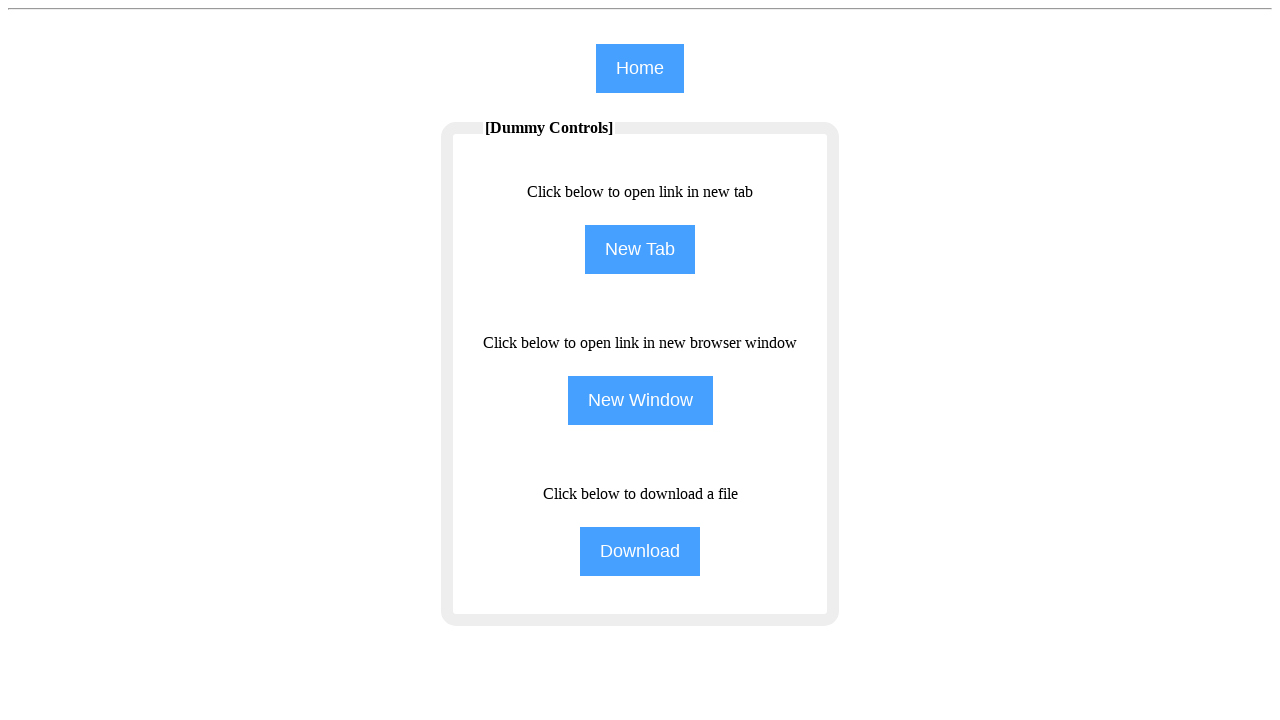

New tab opened and captured
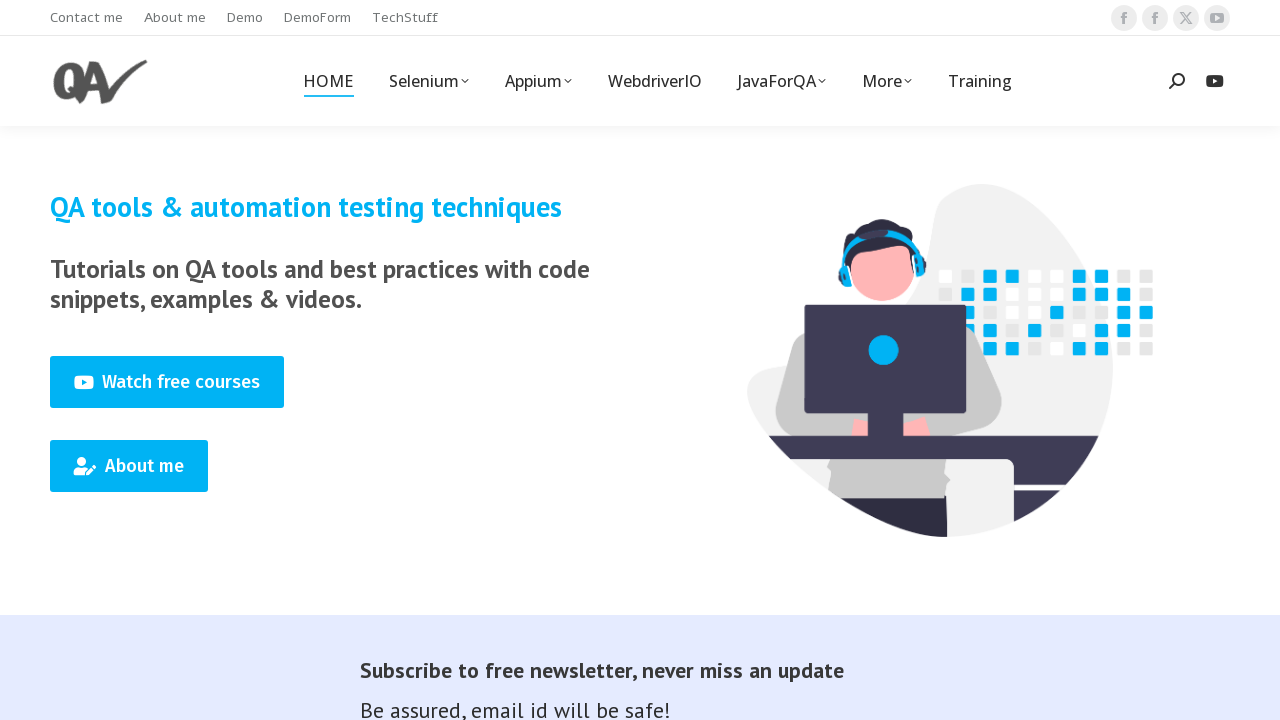

New tab page fully loaded
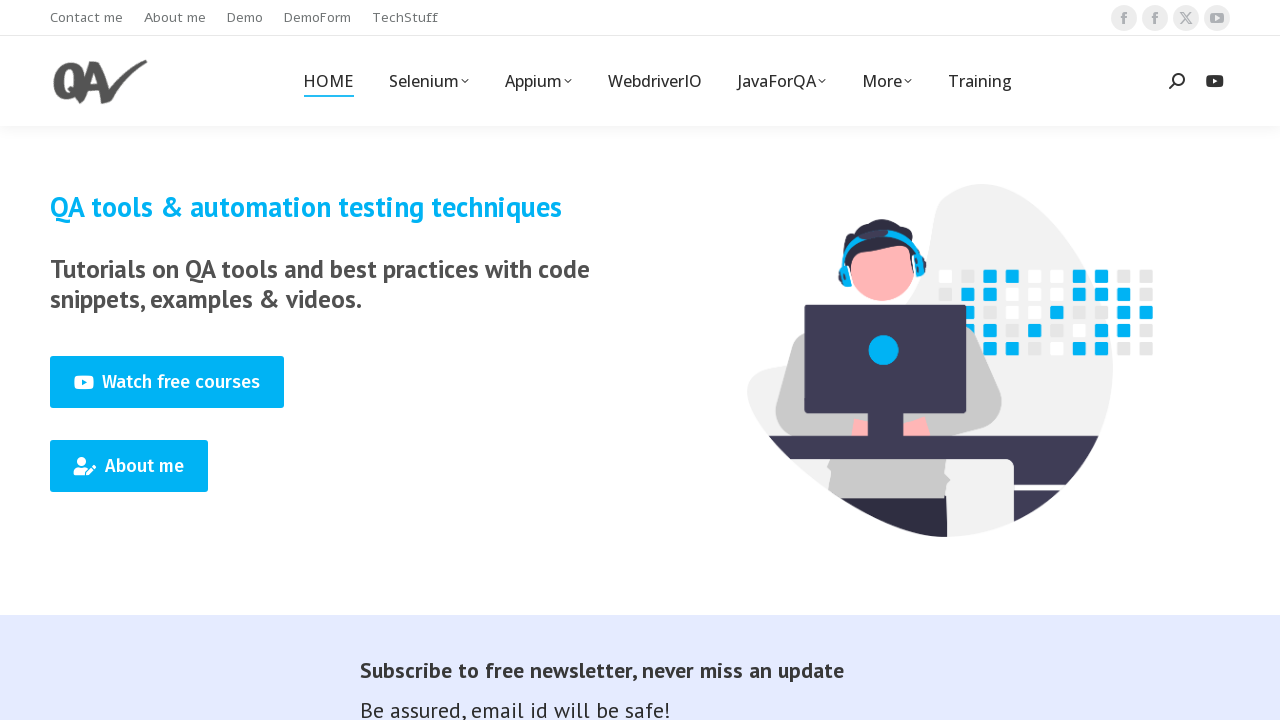

Filled email field on new tab with 'testuser_demo@example.com' on (//input[@name='email'])[1]
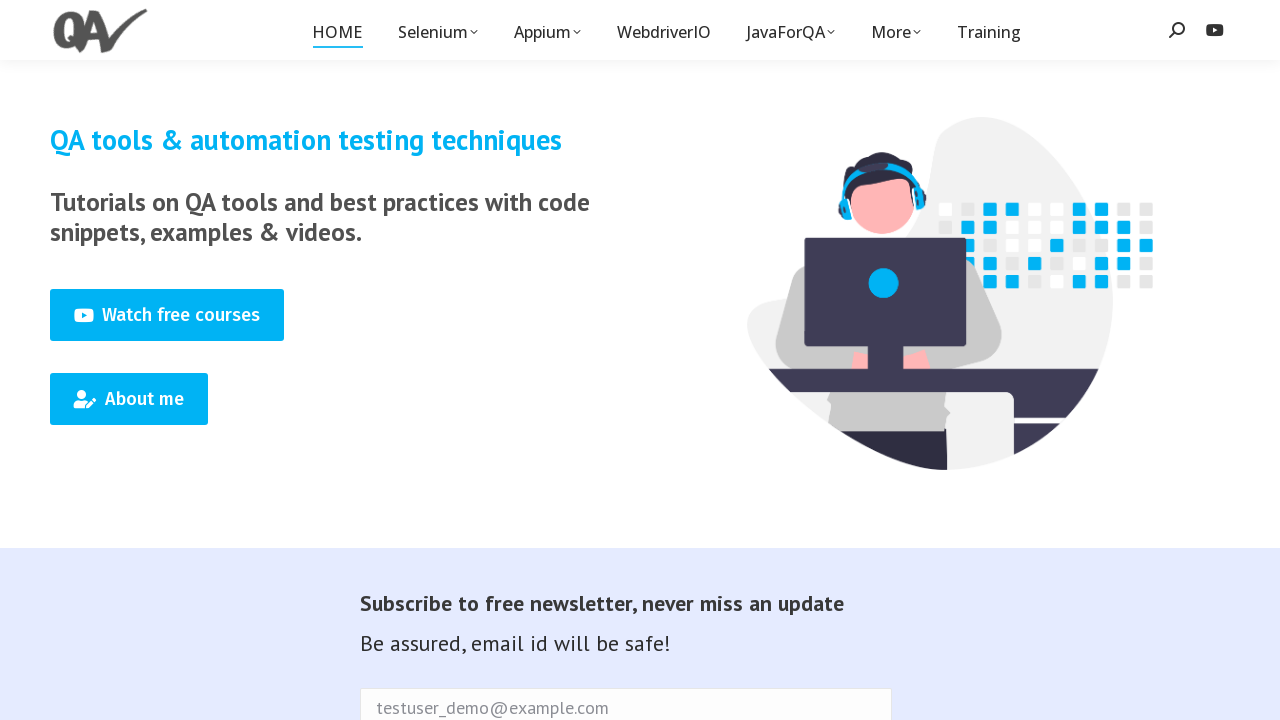

Switched focus back to original tab
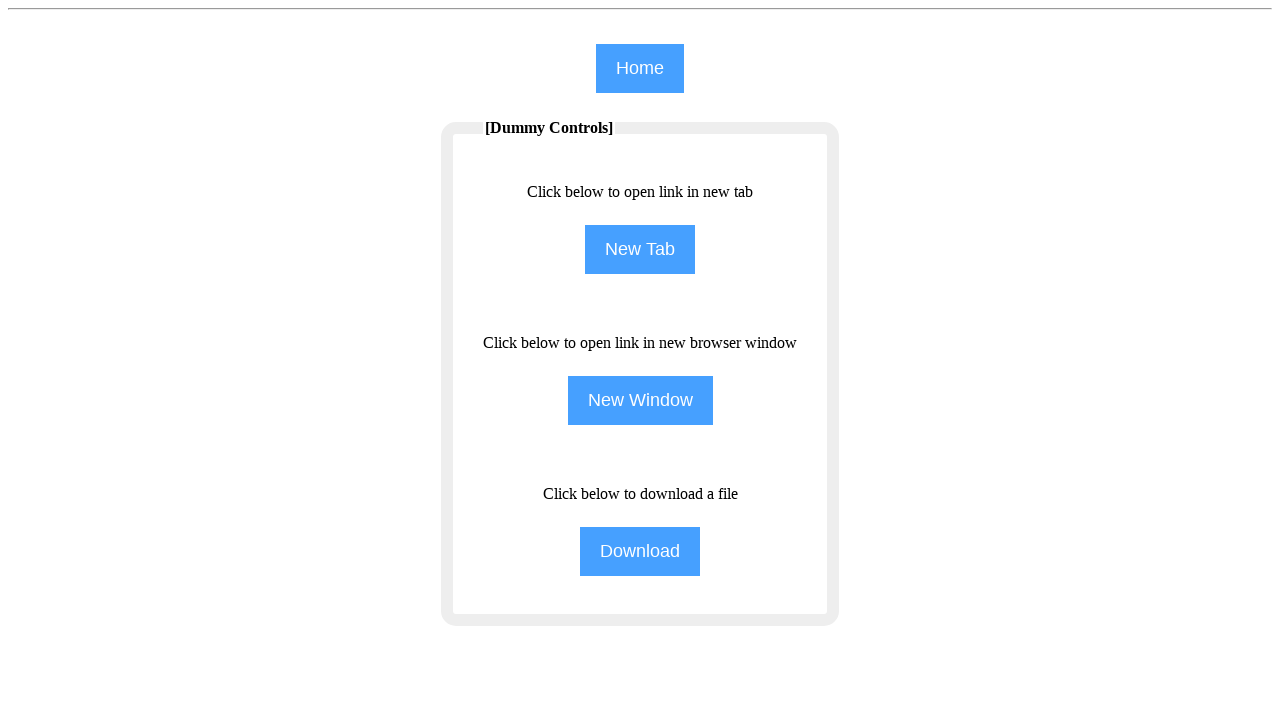

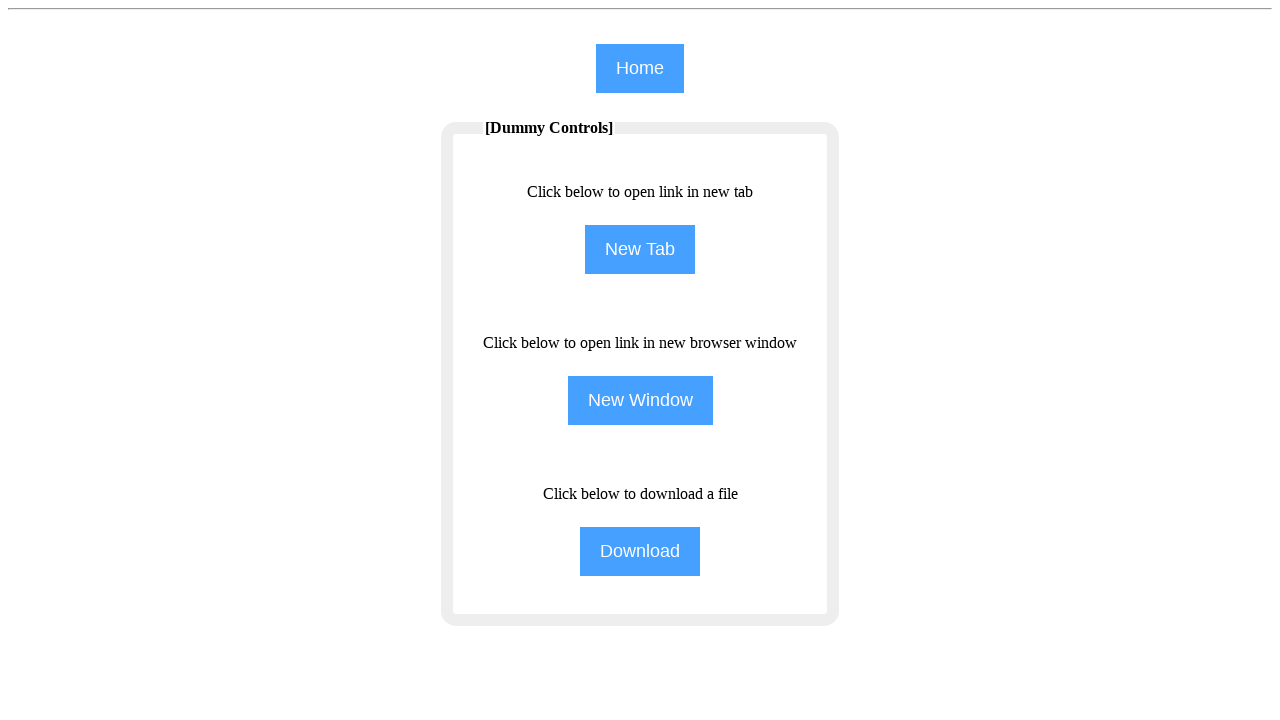